Navigates to Rahul Shetty Academy's Automation Practice page and locates a broken link element to verify its presence and retrieve its href attribute.

Starting URL: https://rahulshettyacademy.com/AutomationPractice/

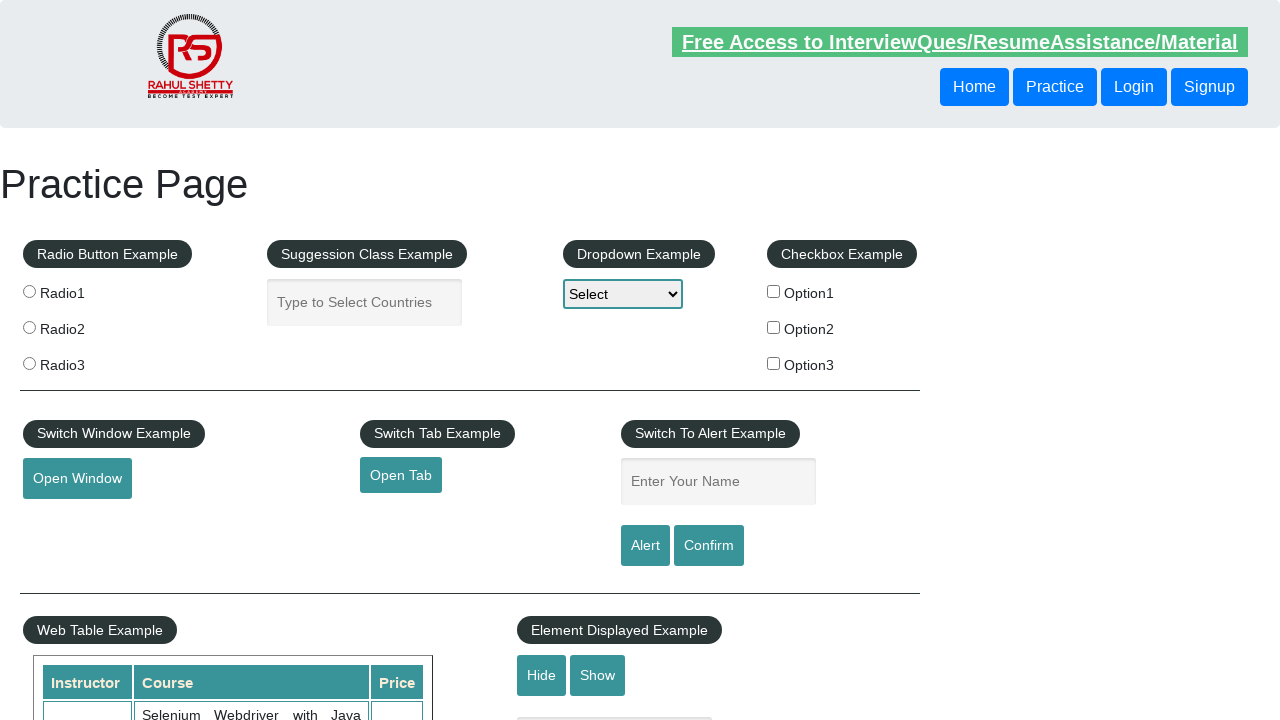

Navigated to Rahul Shetty Academy Automation Practice page
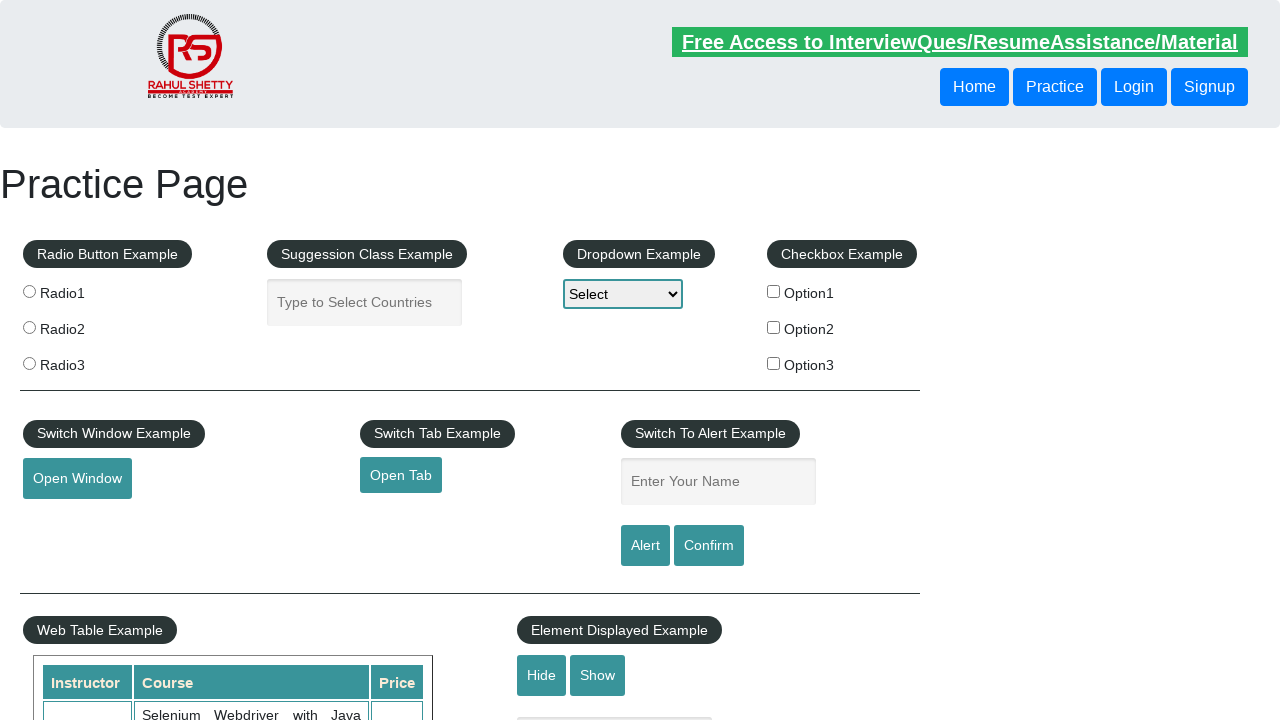

Broken link element is present on the page
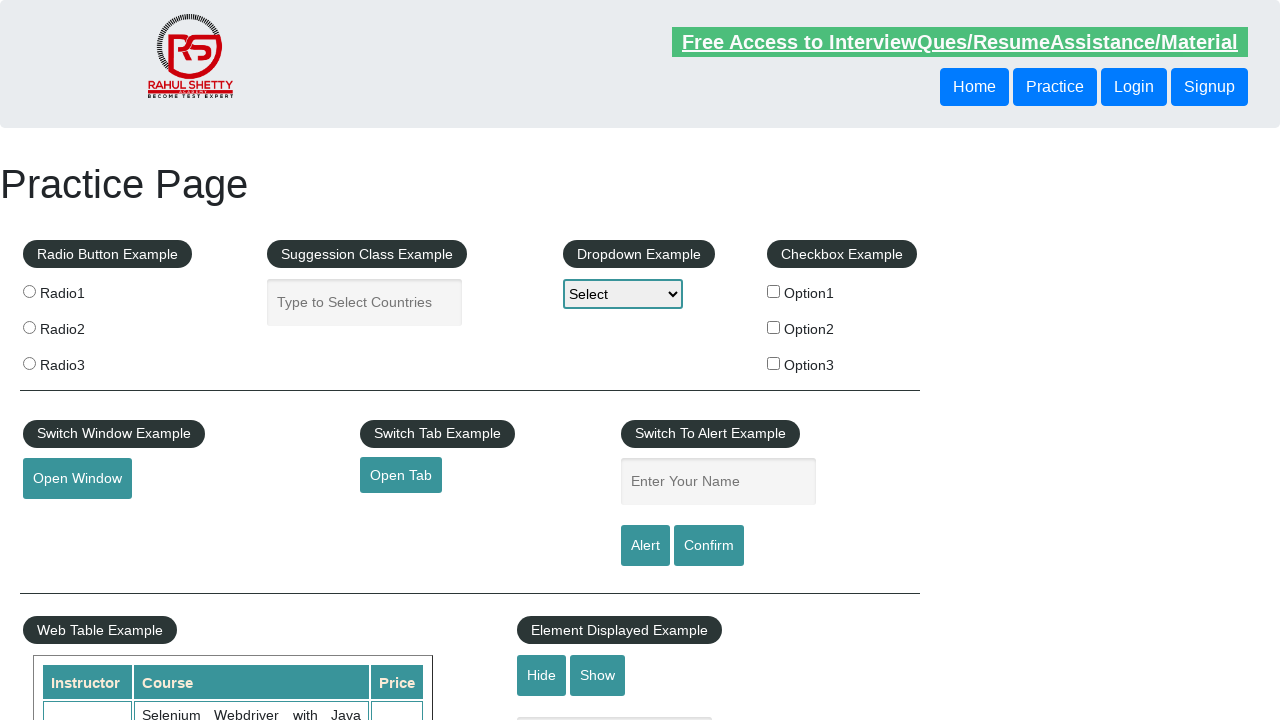

Located broken link element
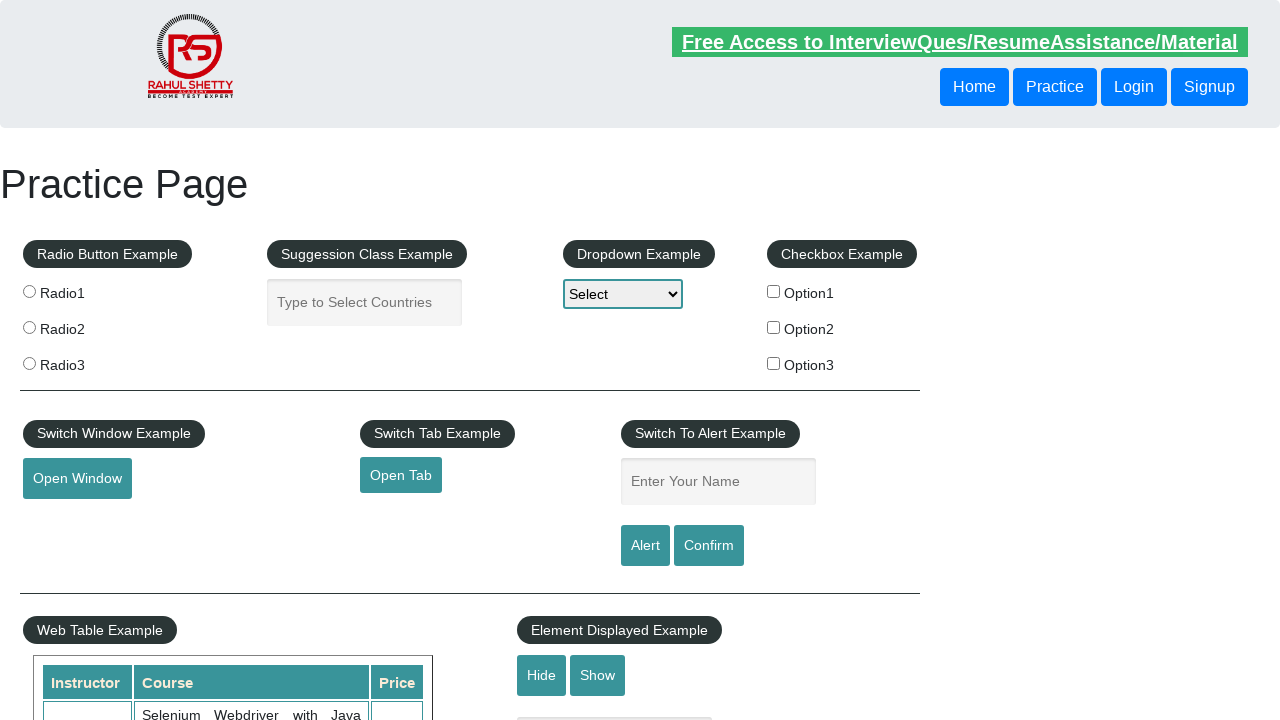

Retrieved href attribute value: https://rahulshettyacademy.com/brokenlink
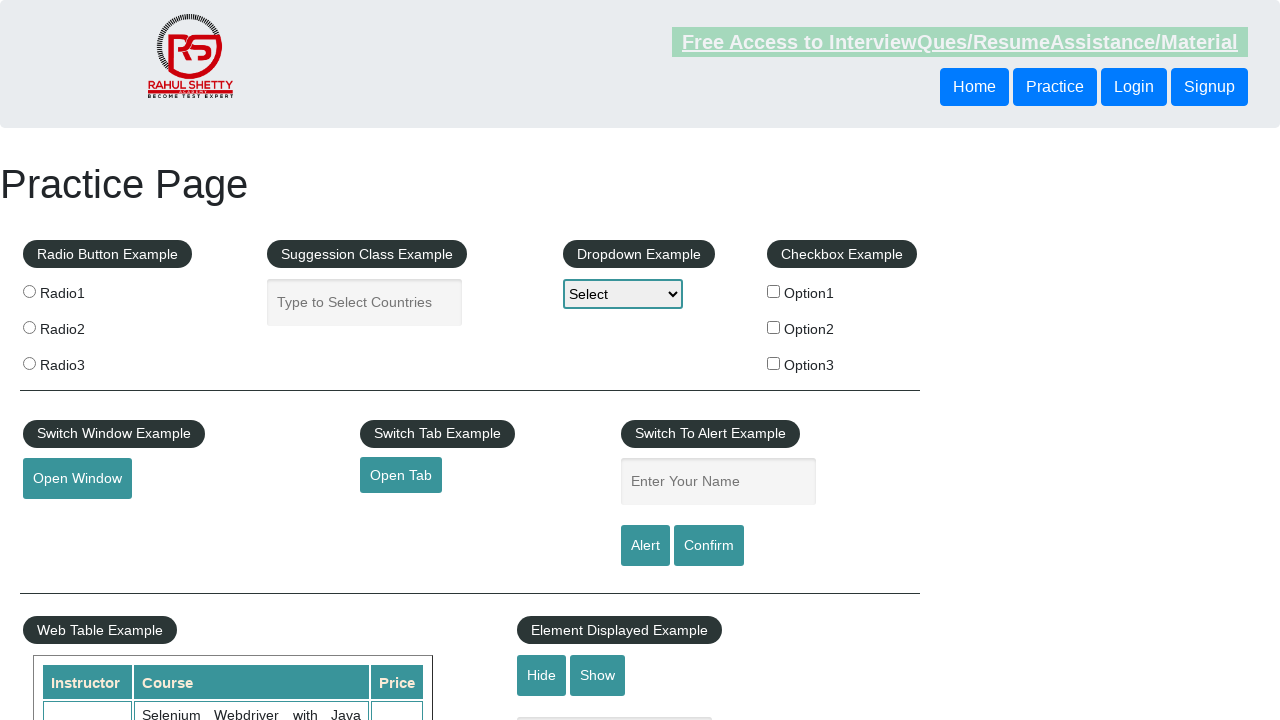

Clicked on the broken link at (473, 520) on a[href='https://rahulshettyacademy.com/brokenlink']
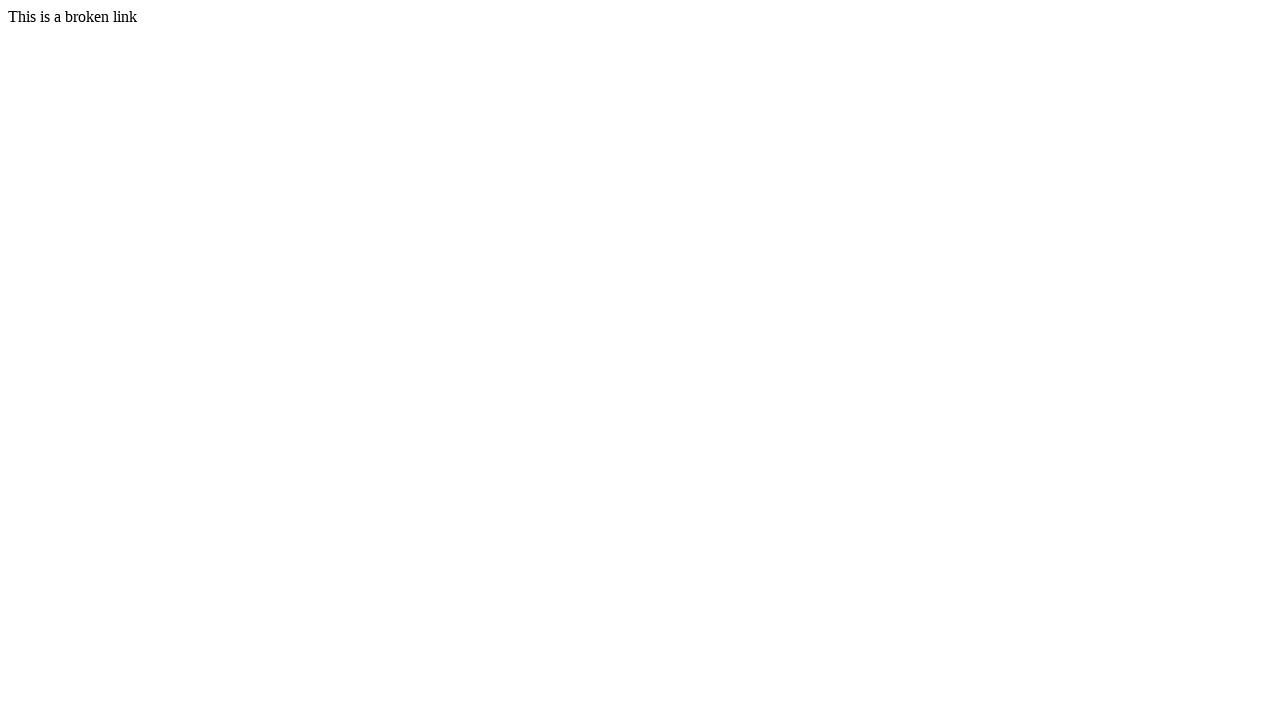

Navigation completed and network idle state reached
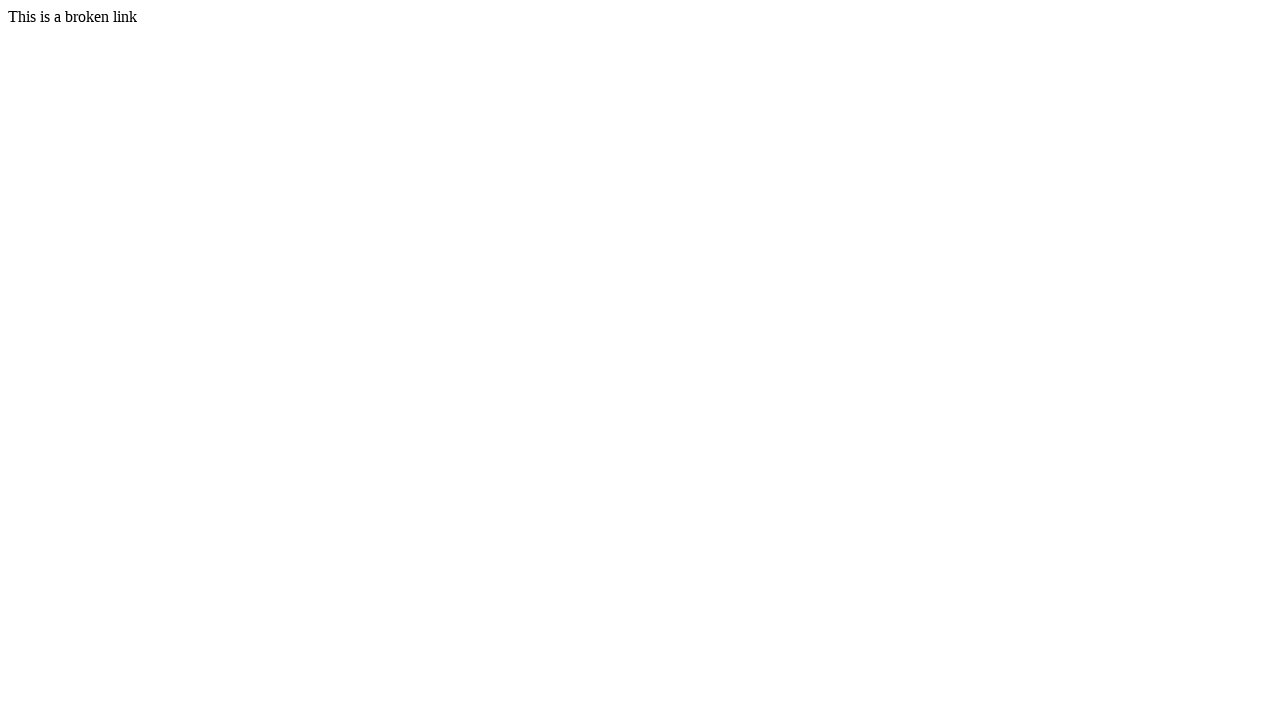

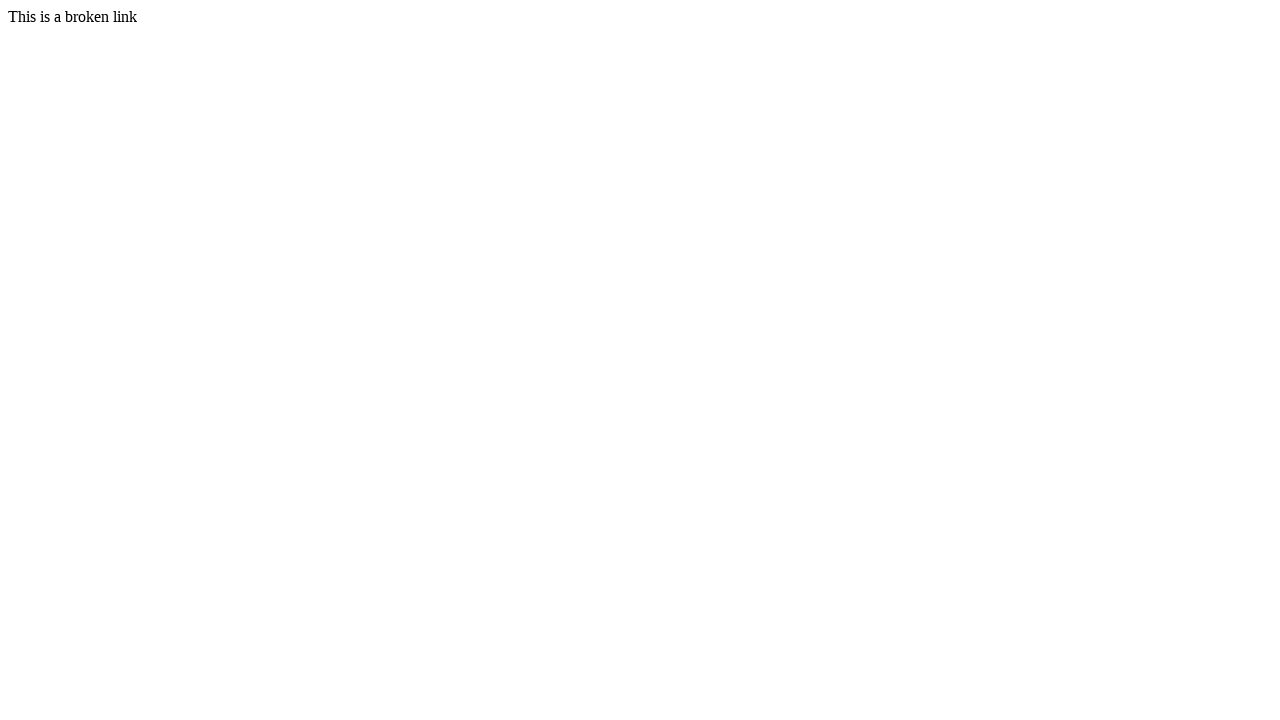